Fills out a simple form with personal information including first name, last name, city, and country, then submits the form

Starting URL: http://suninjuly.github.io/simple_form_find_task.html

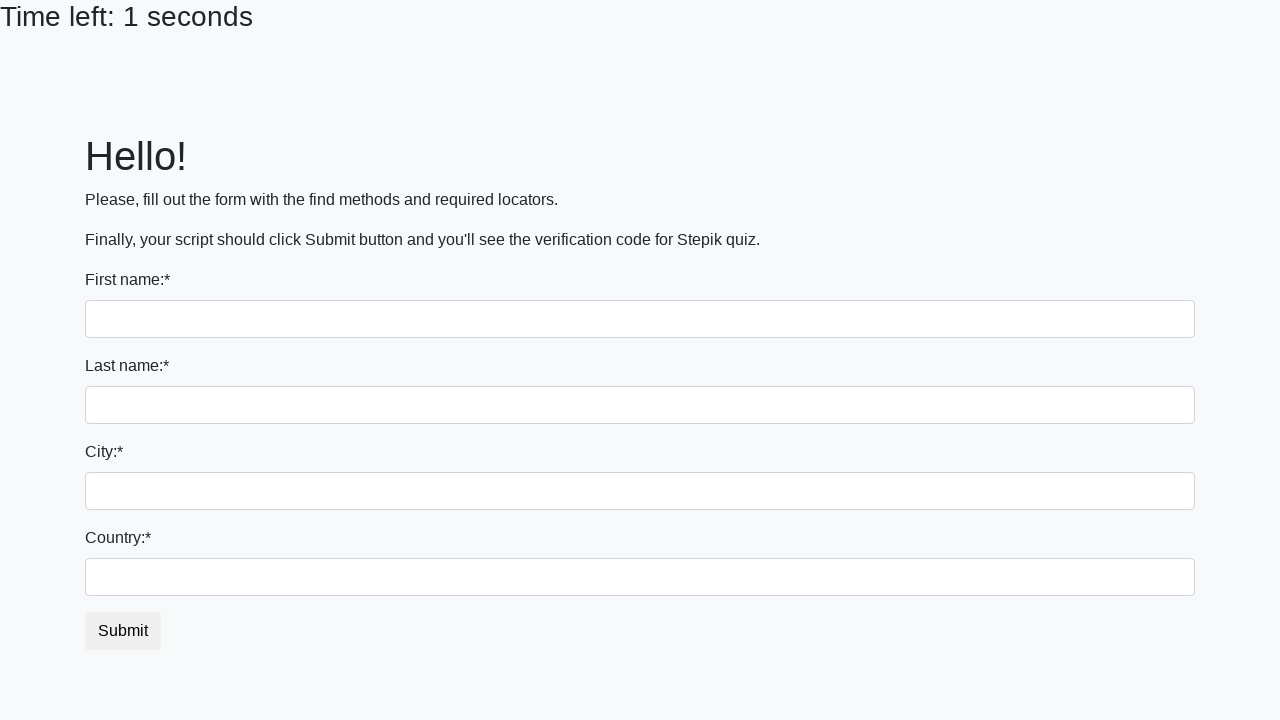

Filled first name field with 'John' on input:first-of-type
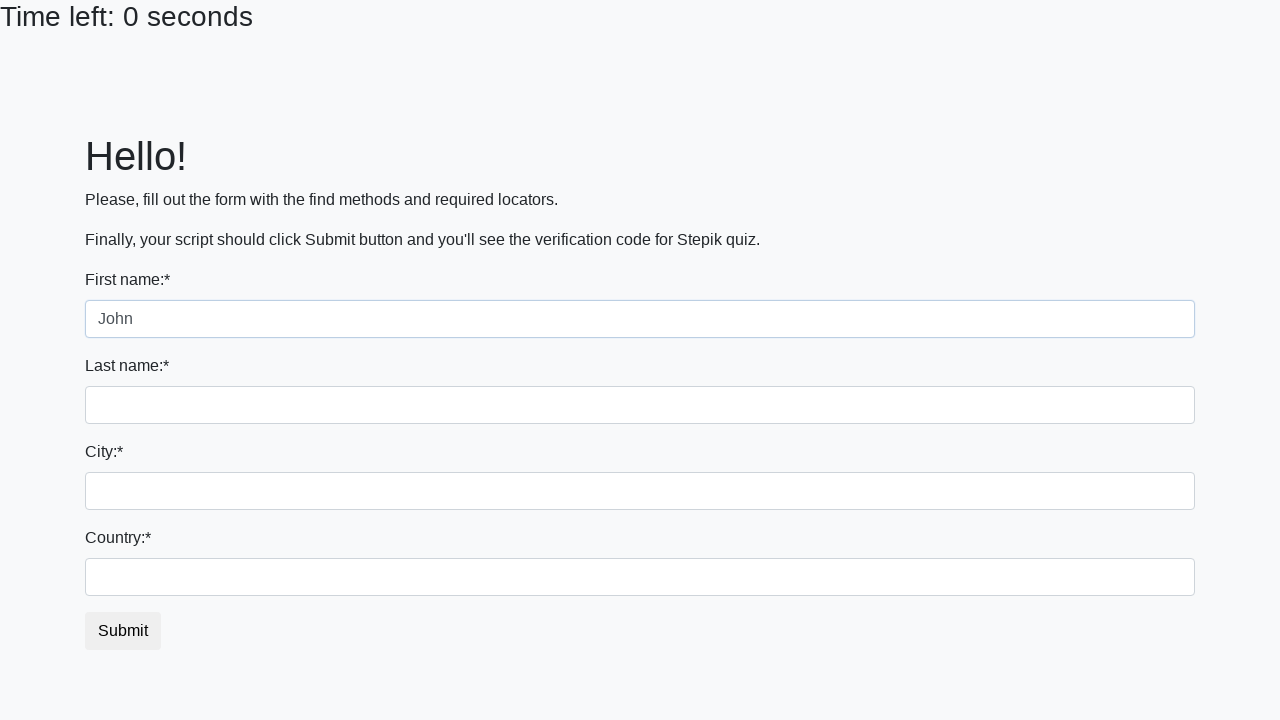

Filled last name field with 'Shetty' on input[name='last_name']
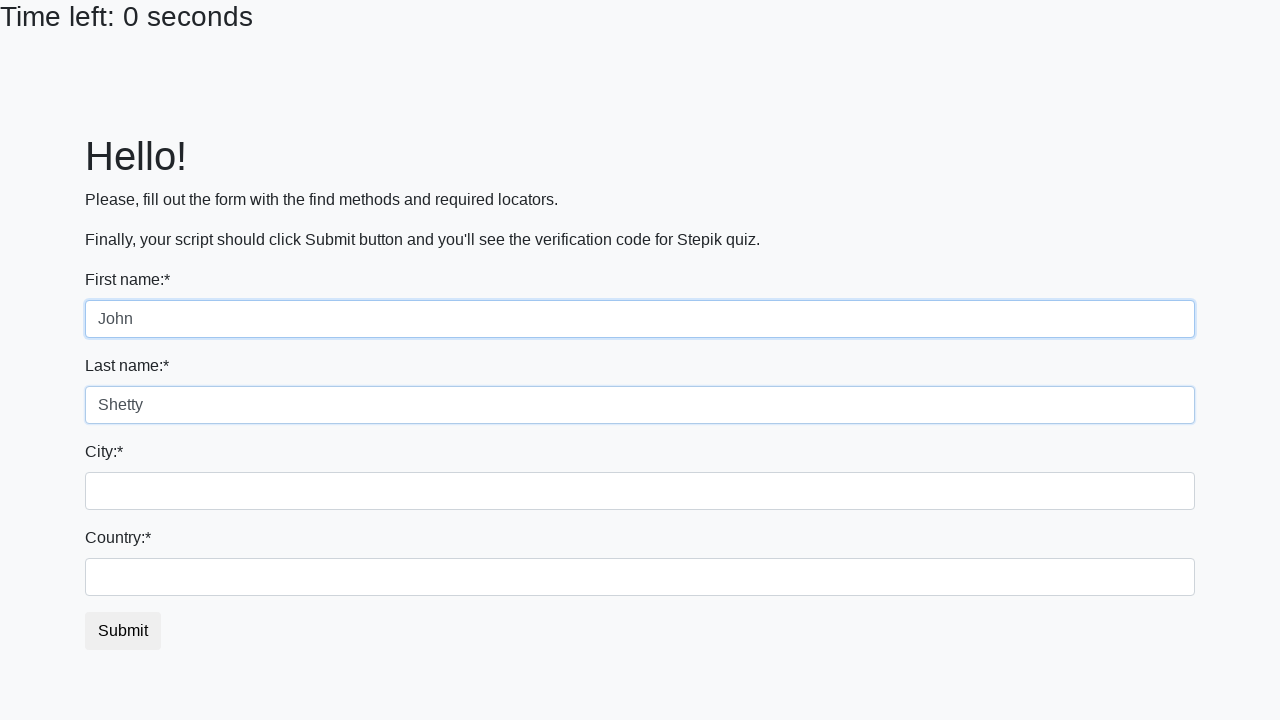

Filled city field with 'New York City' on .city
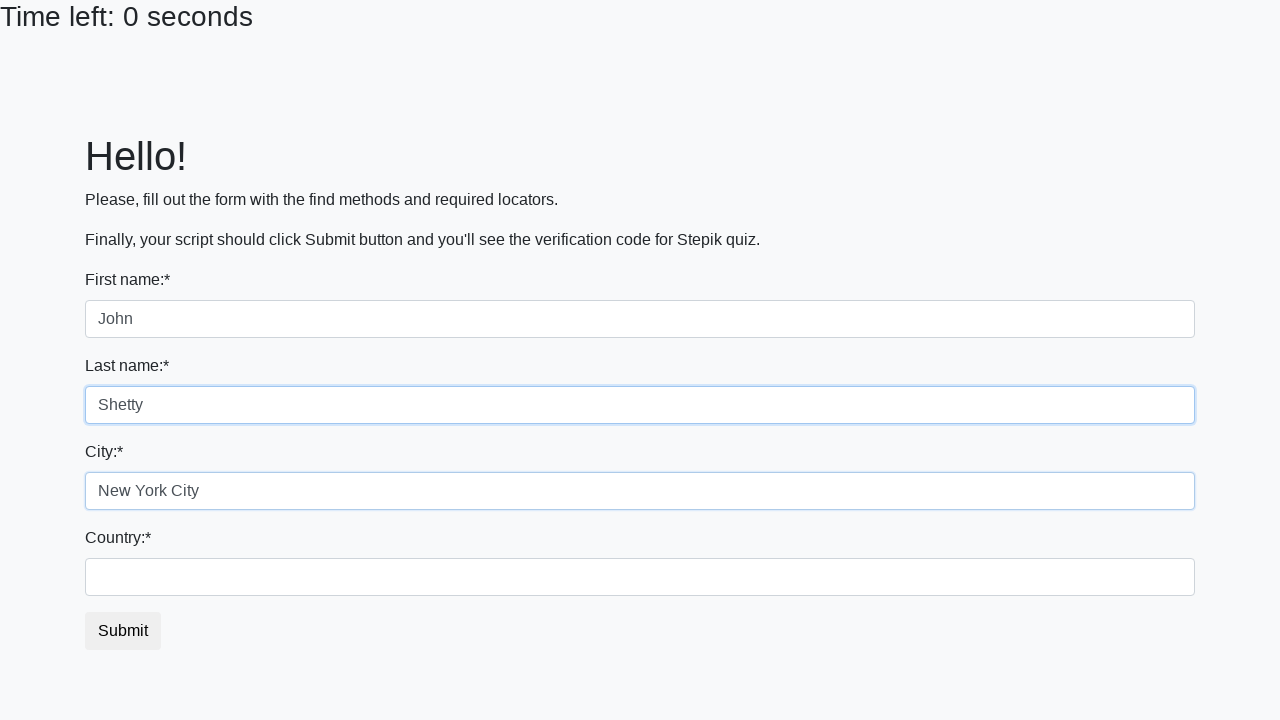

Filled country field with 'USA' on #country
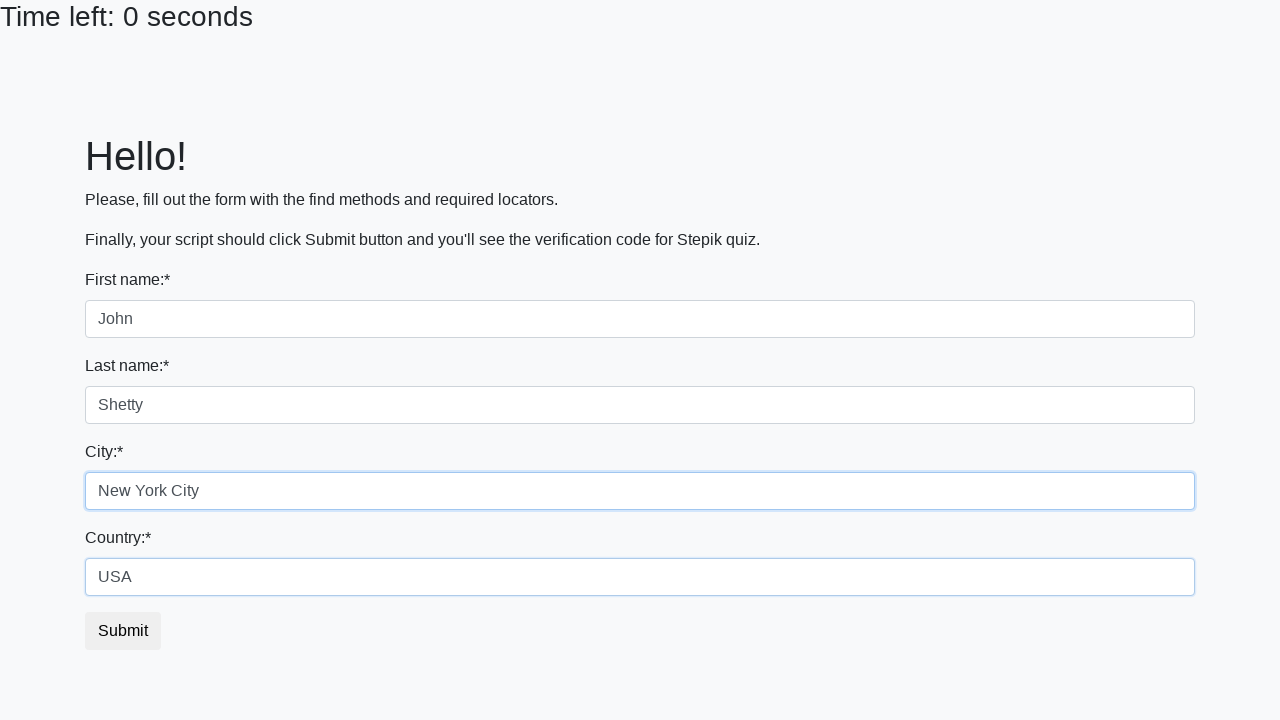

Submitted the form by clicking submit button at (123, 631) on button.btn
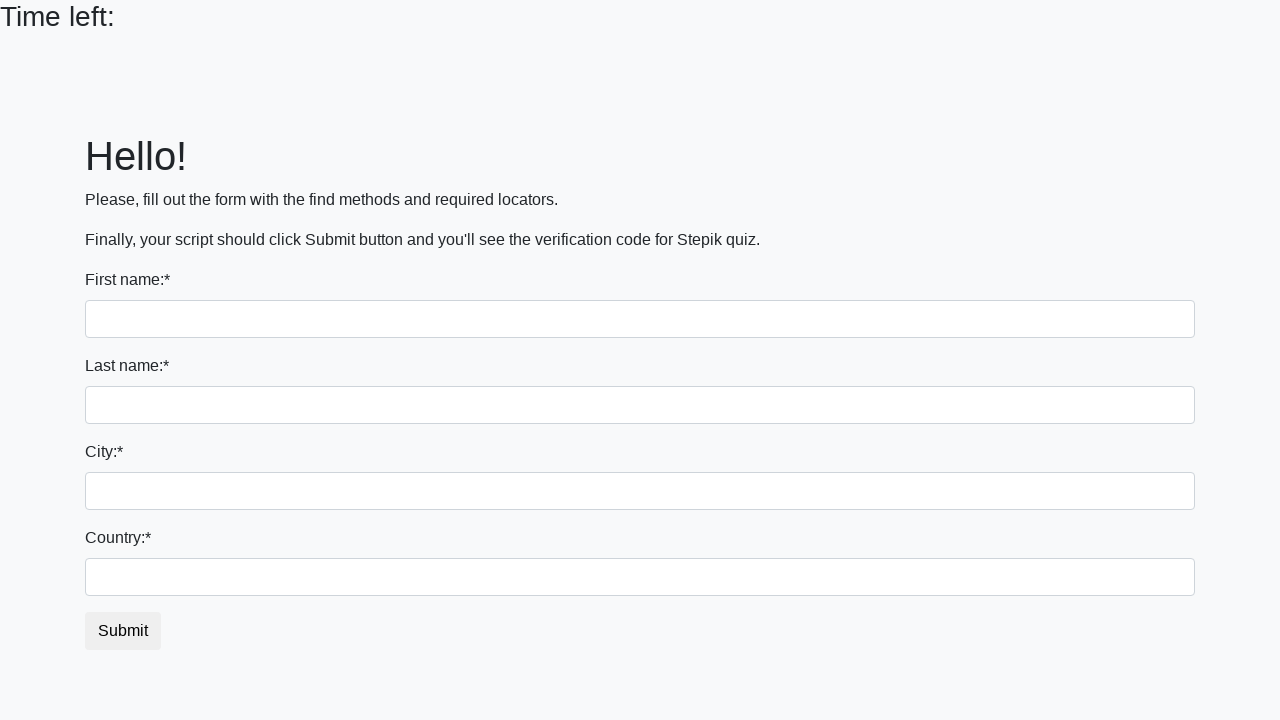

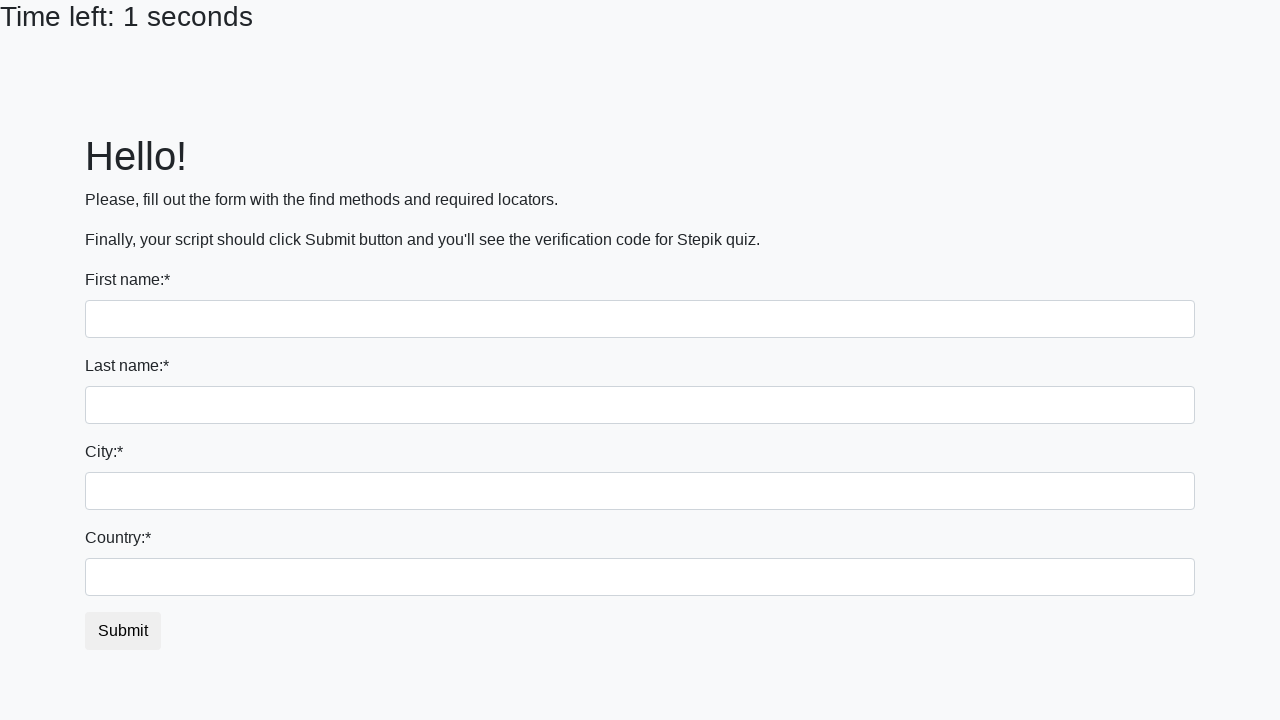